Tests a registration form by filling in personal details including name, email, phone, skills, country, date of birth, languages, password, and uploading a file.

Starting URL: http://demo.automationtesting.in/Register.html

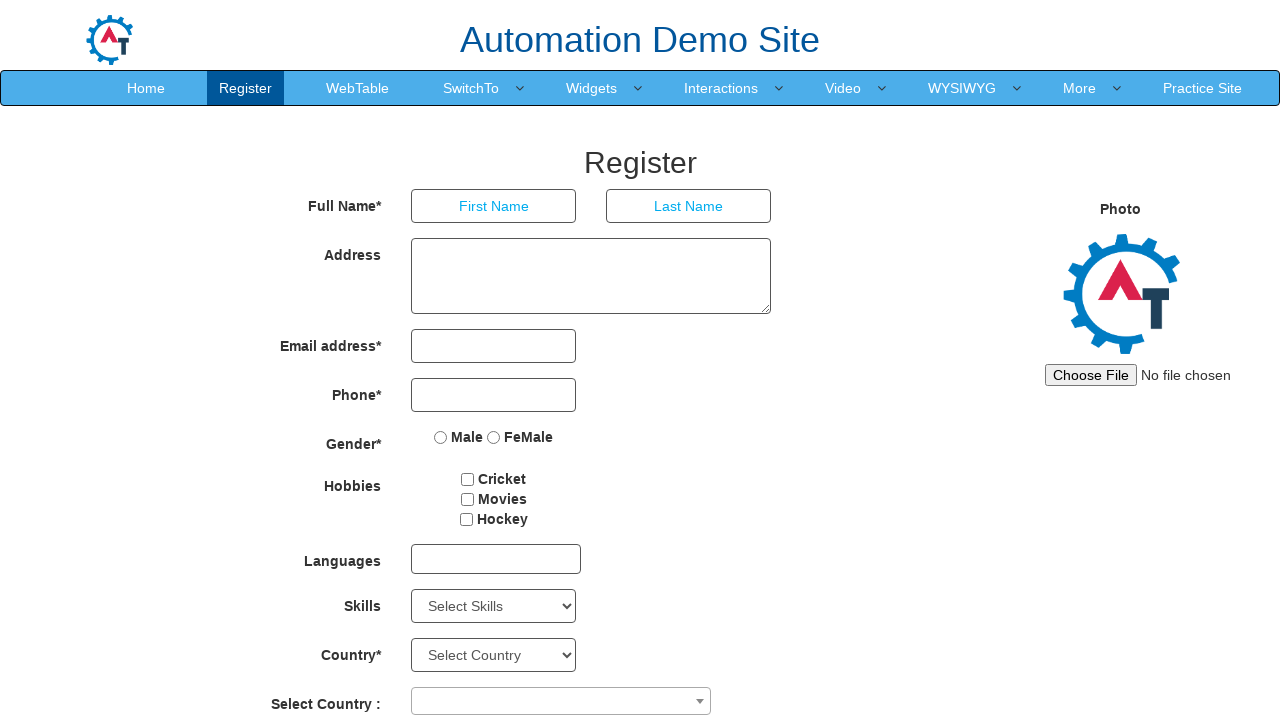

Clicked on section element at (640, 360) on #section
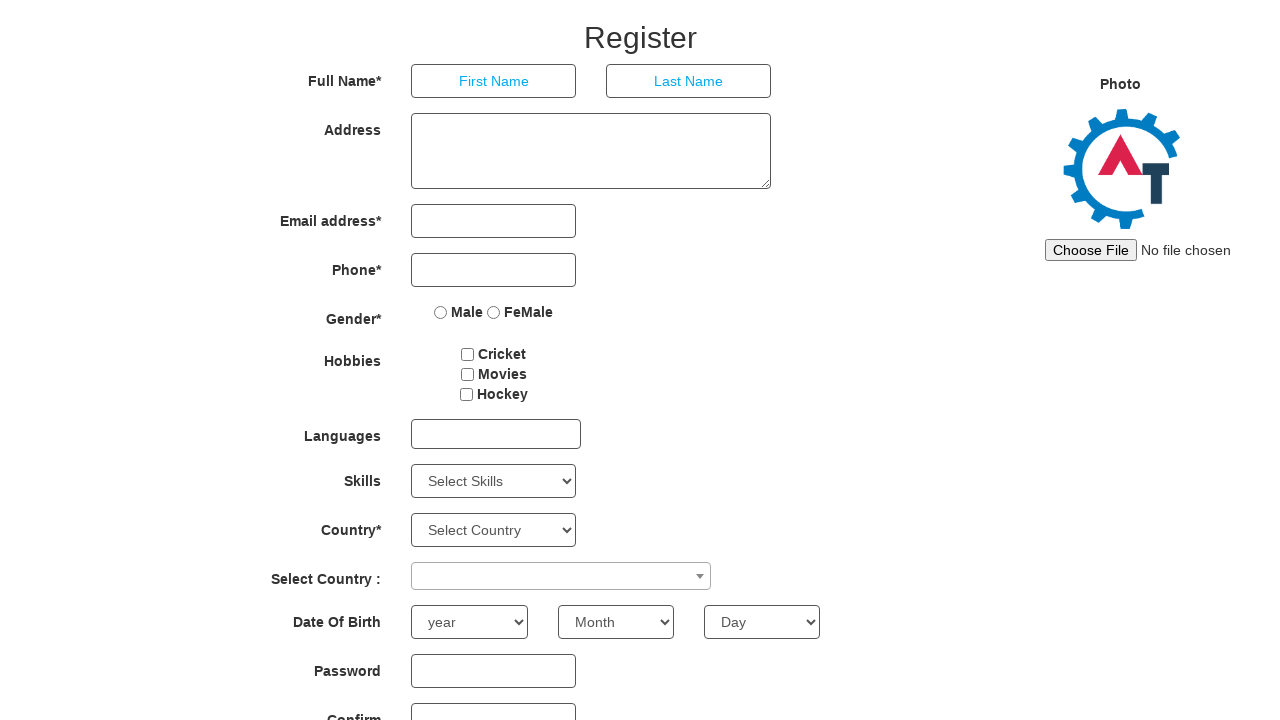

Filled first name with 'Marcus' on input[placeholder='First Name']
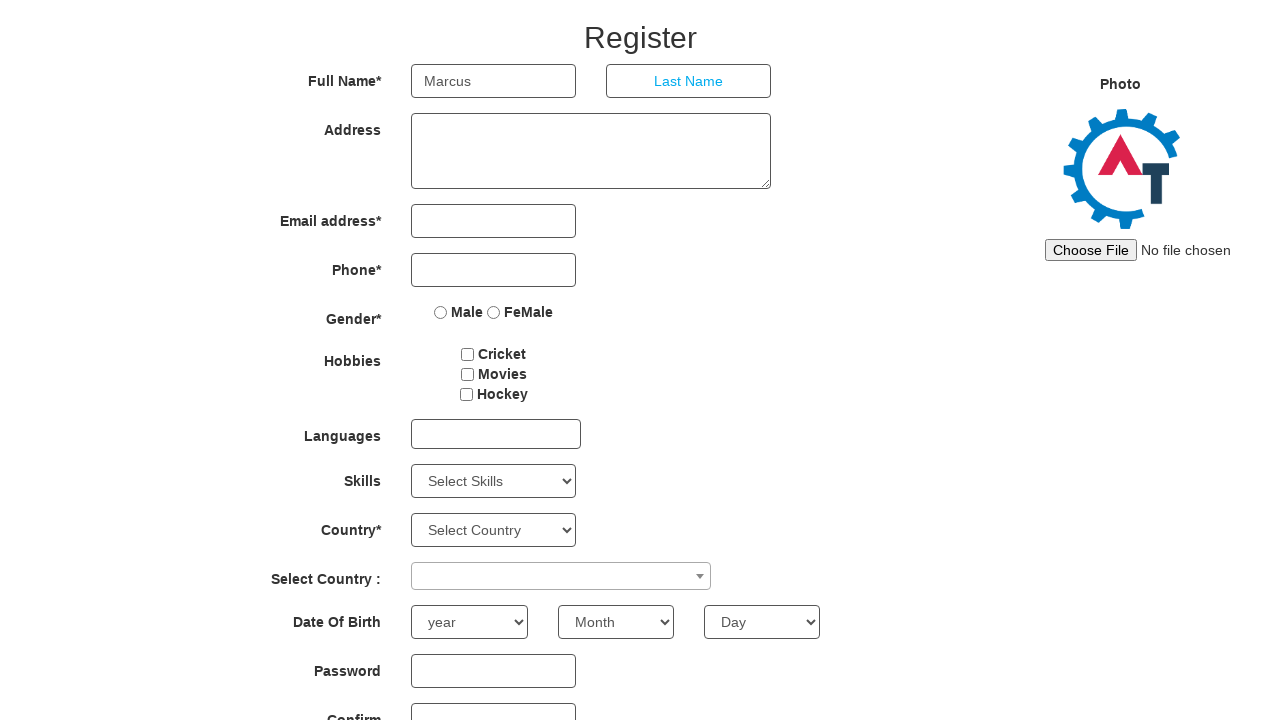

Filled last name with 'Thompson' on input[placeholder='Last Name']
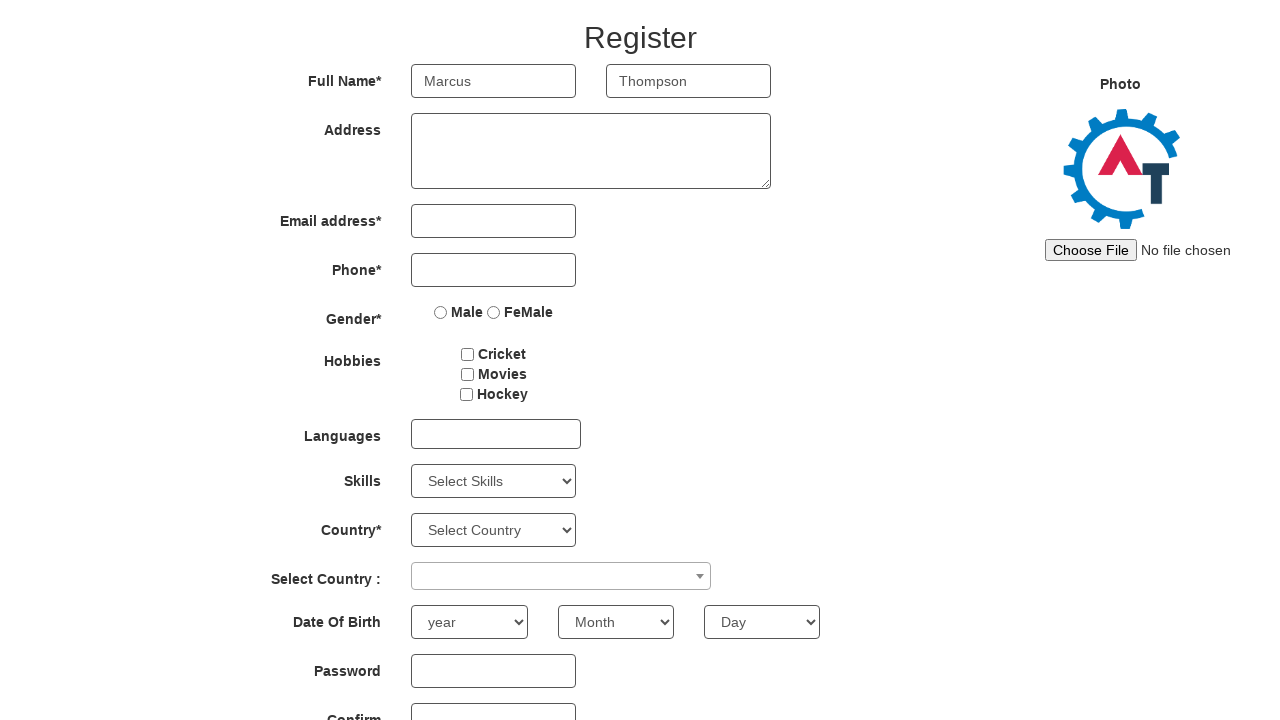

Filled email with 'marcus.thompson2024@example.com' on input[type='email']
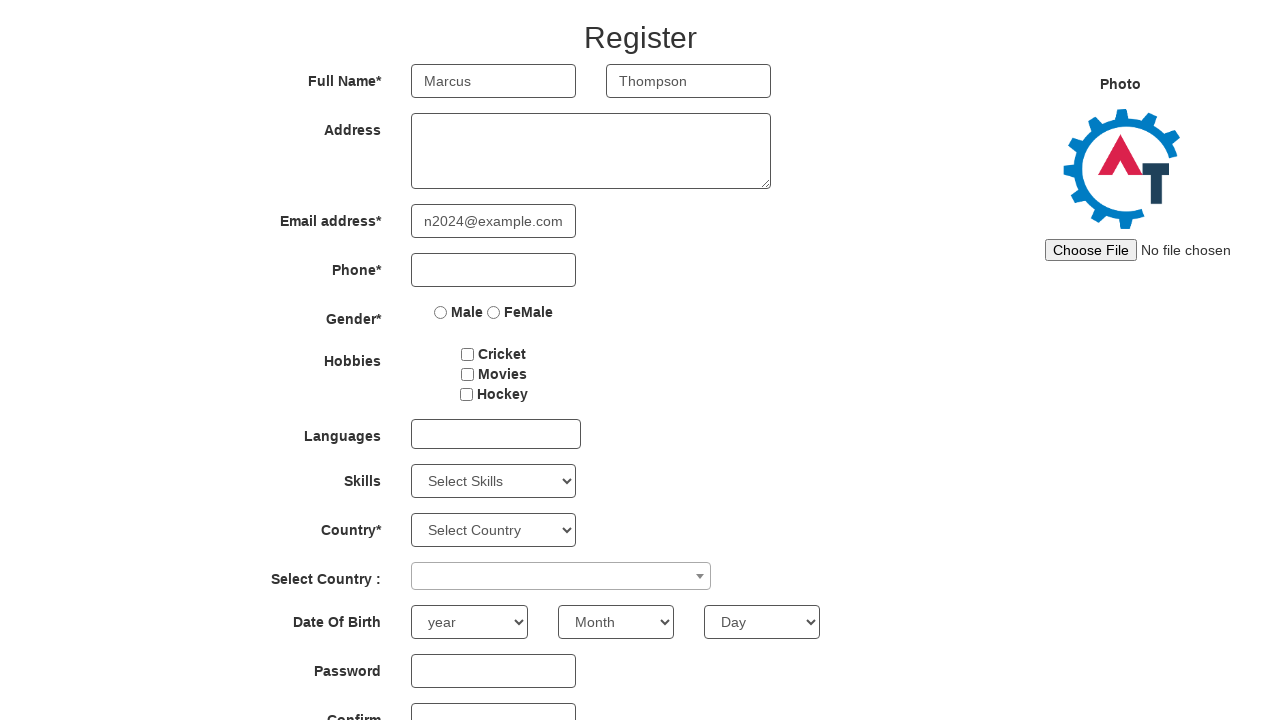

Filled phone number with '5551234567' on input[type='tel']
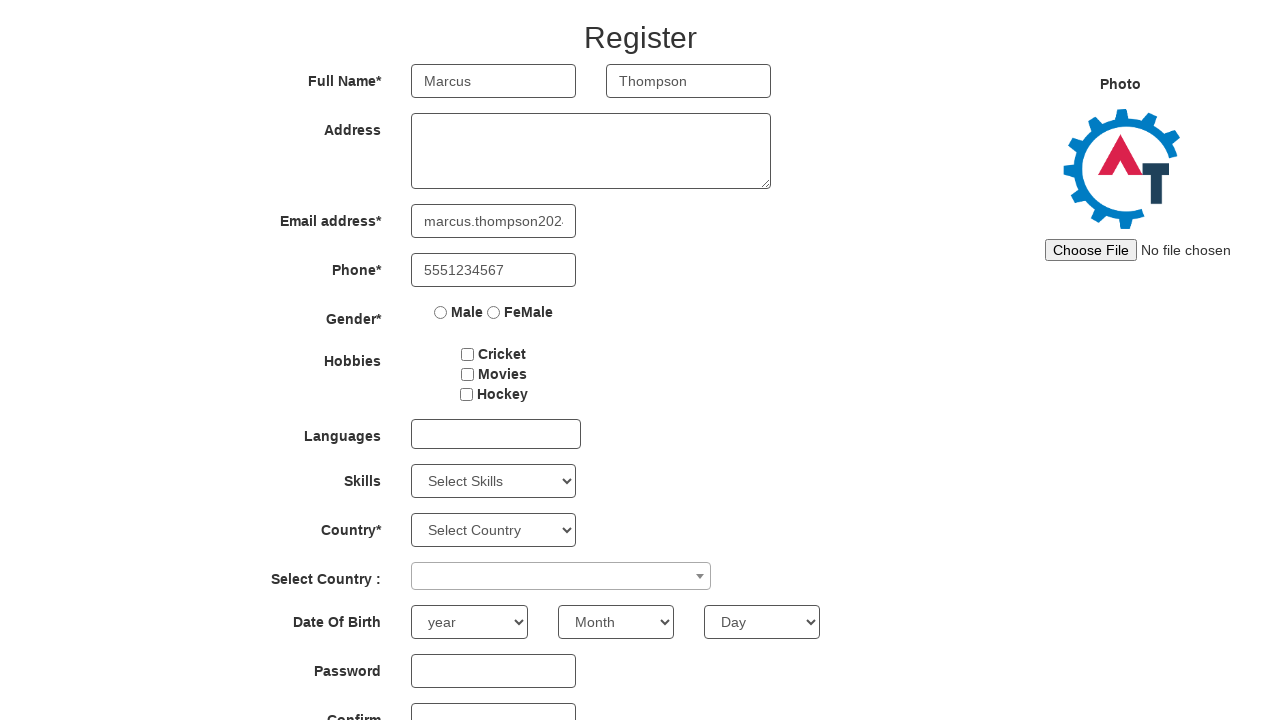

Selected 'Java' from skills dropdown on #Skills
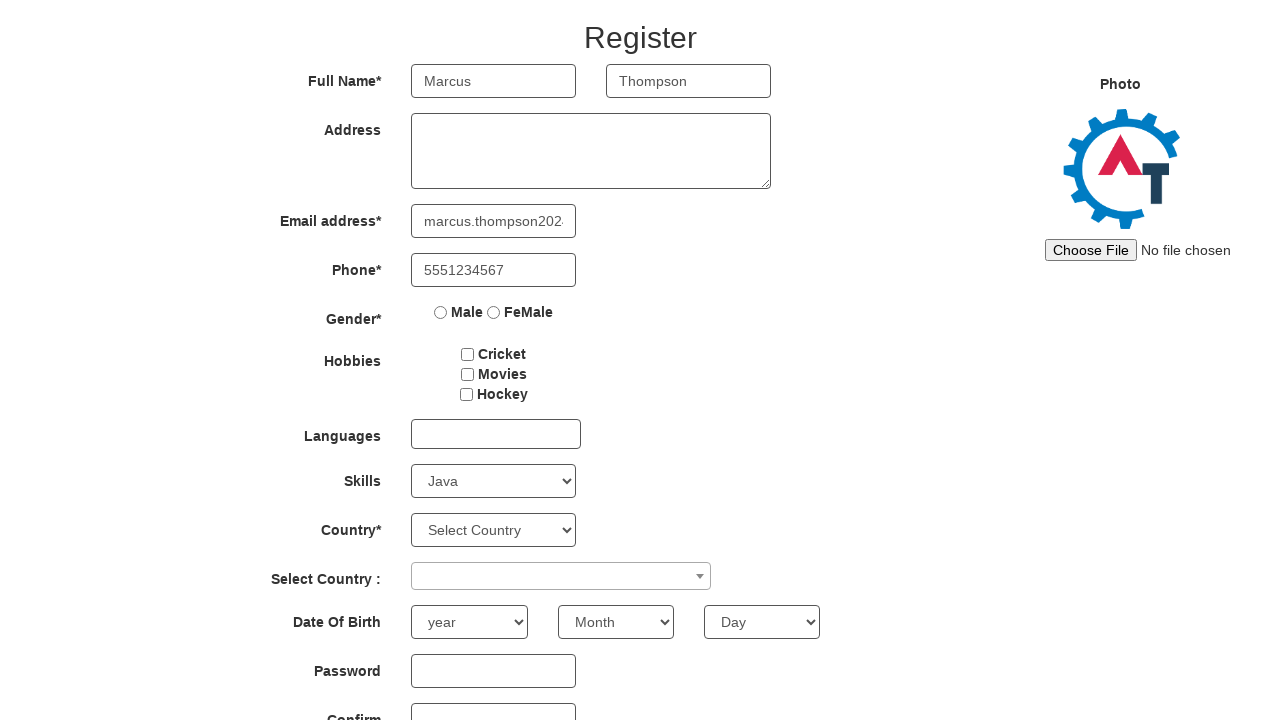

Filled country field with 'Canada' on input[type='text'] >> nth=0
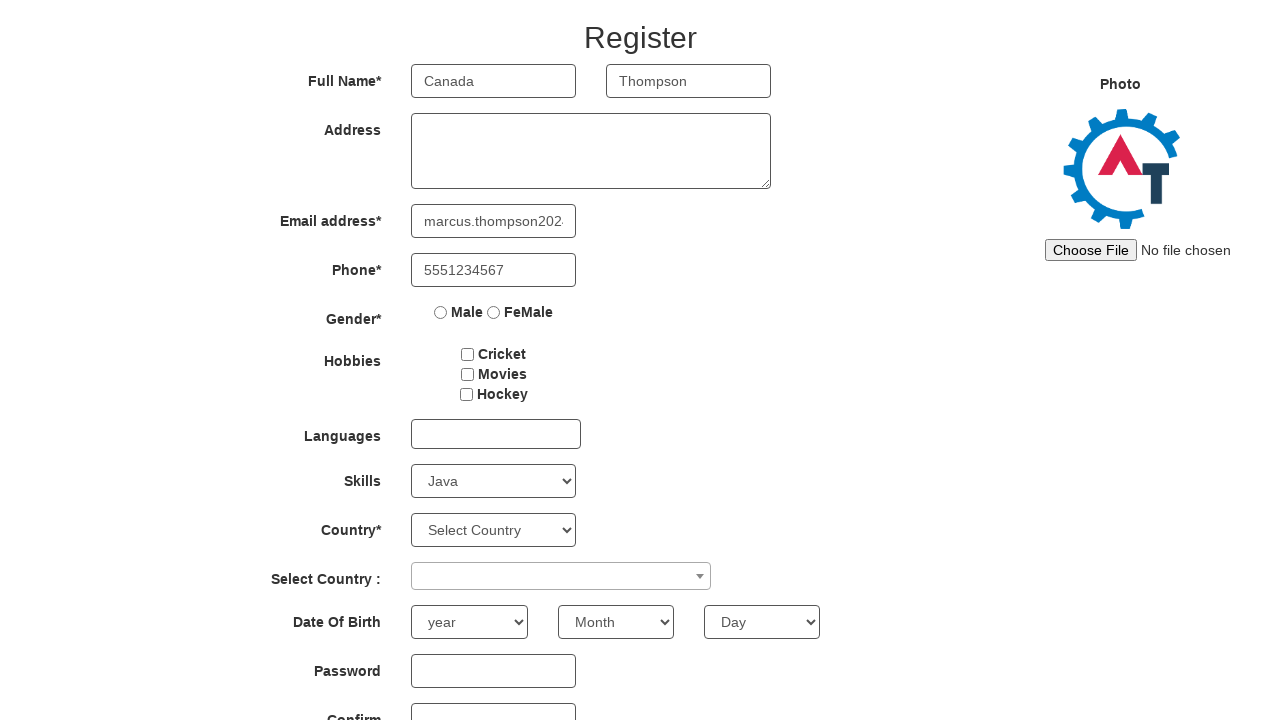

Selected birth year '1995' on #yearbox
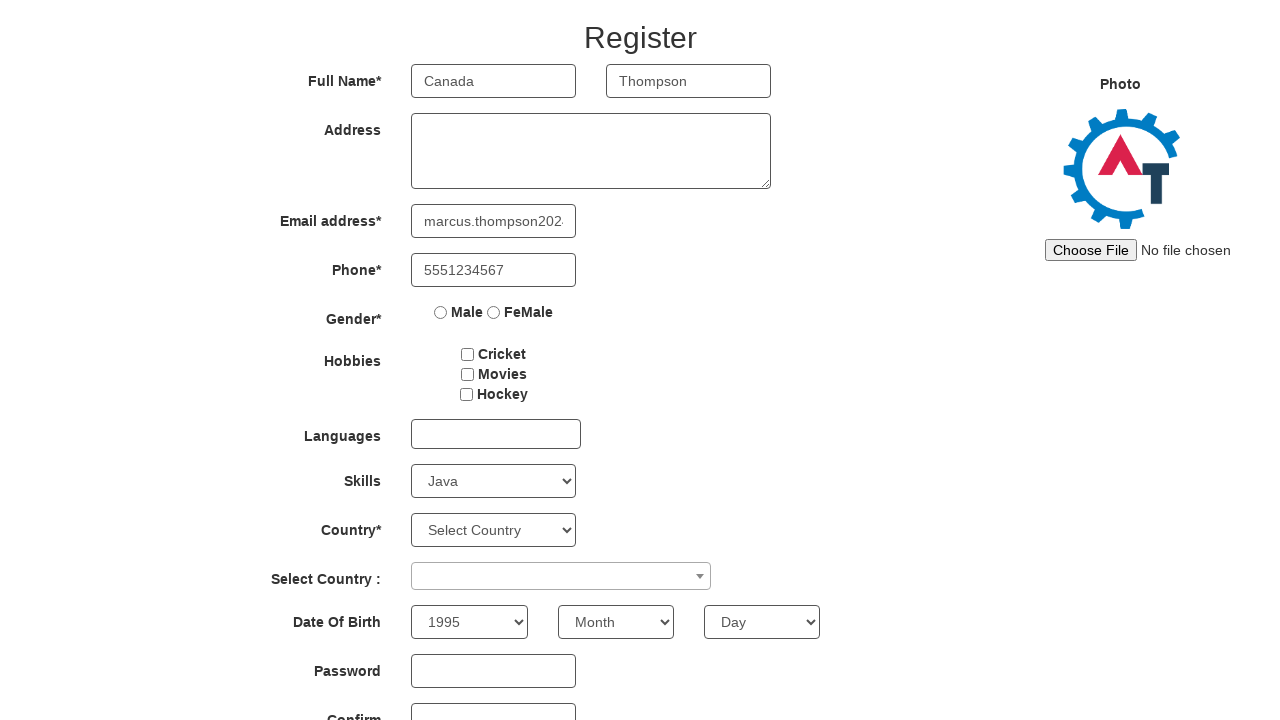

Selected birth day '15' on #daybox
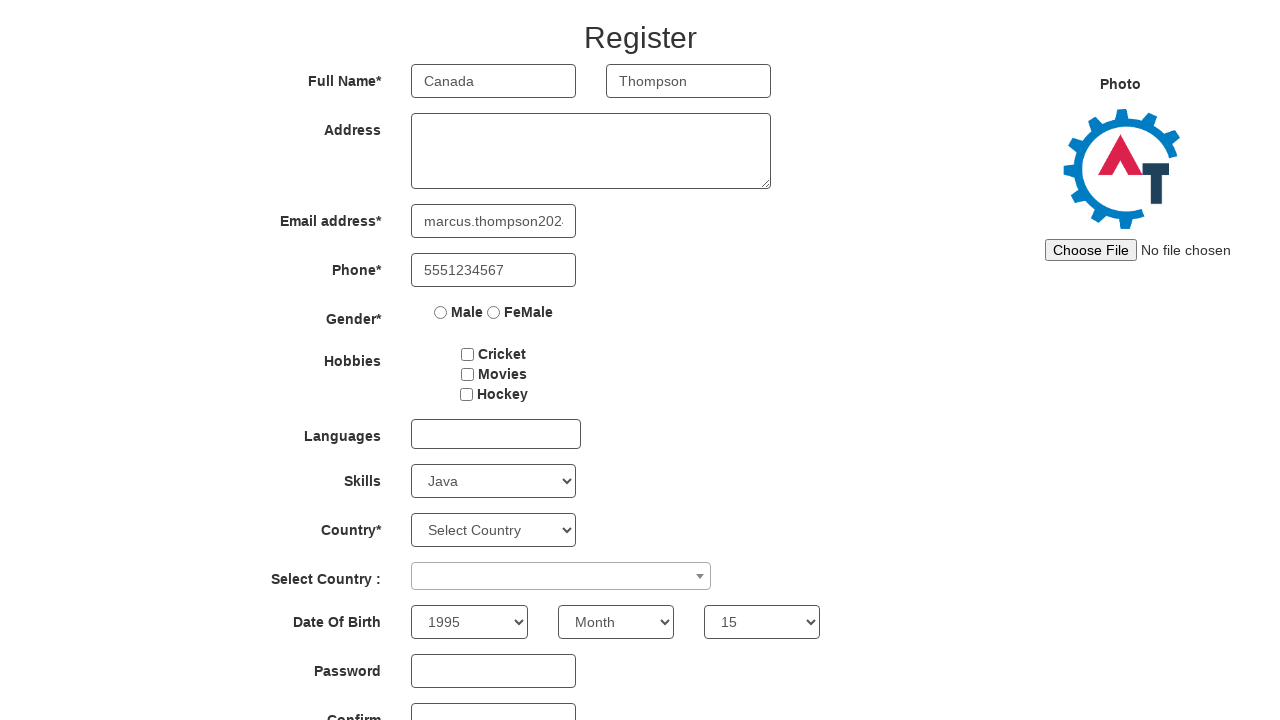

Clicked on language dropdown at (496, 434) on #msdd
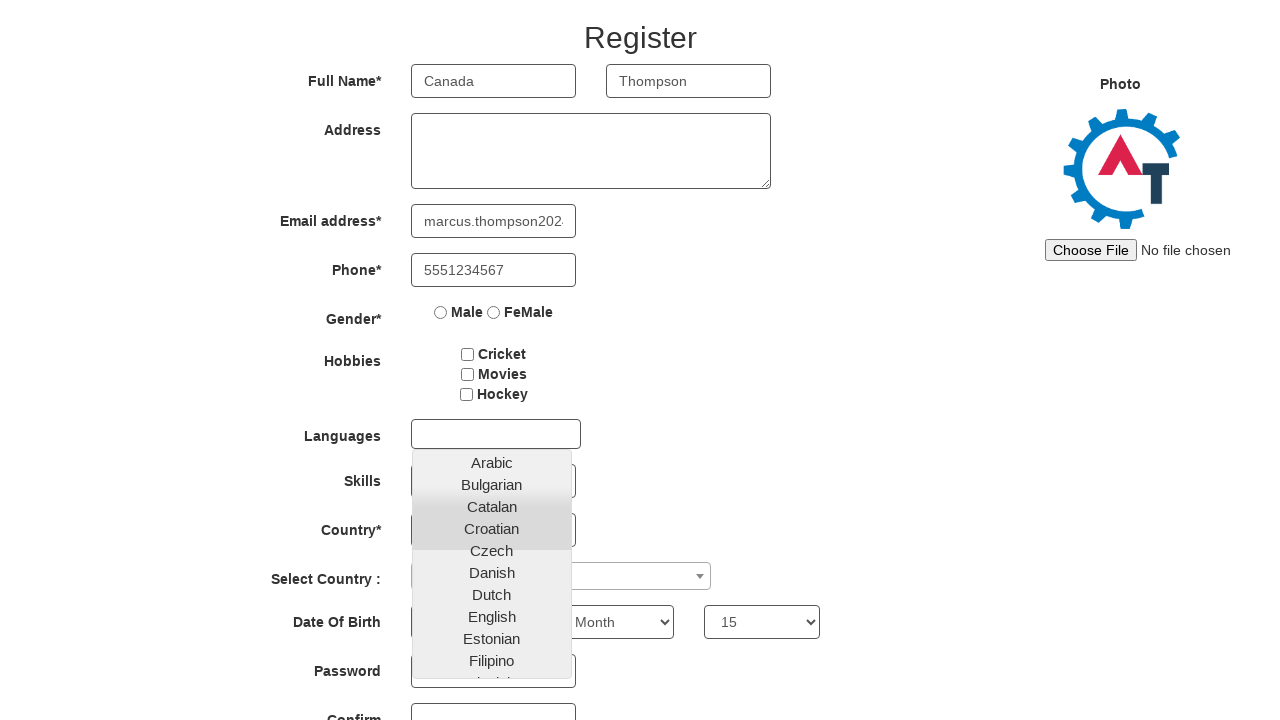

Selected 'English' from language options at (492, 616) on ul.ui-autocomplete.ui-front li a:has-text('English')
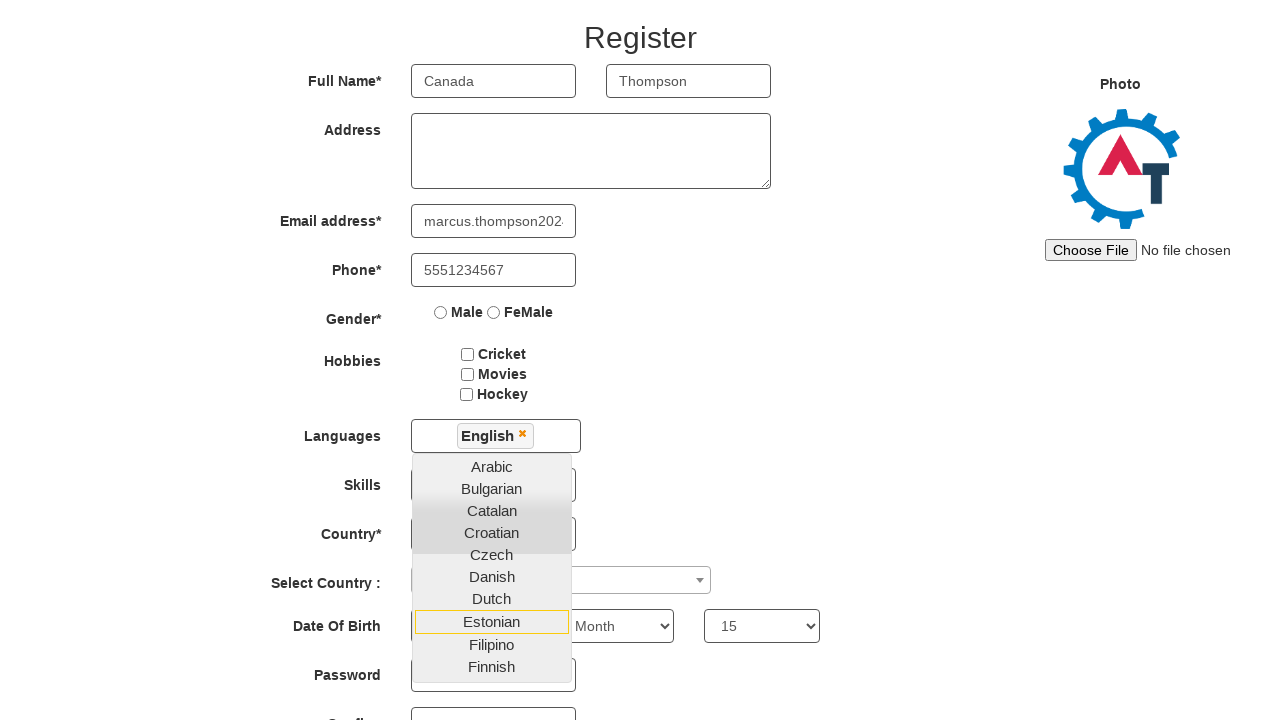

Clicked phone input to close language dropdown at (494, 270) on input[type='tel']
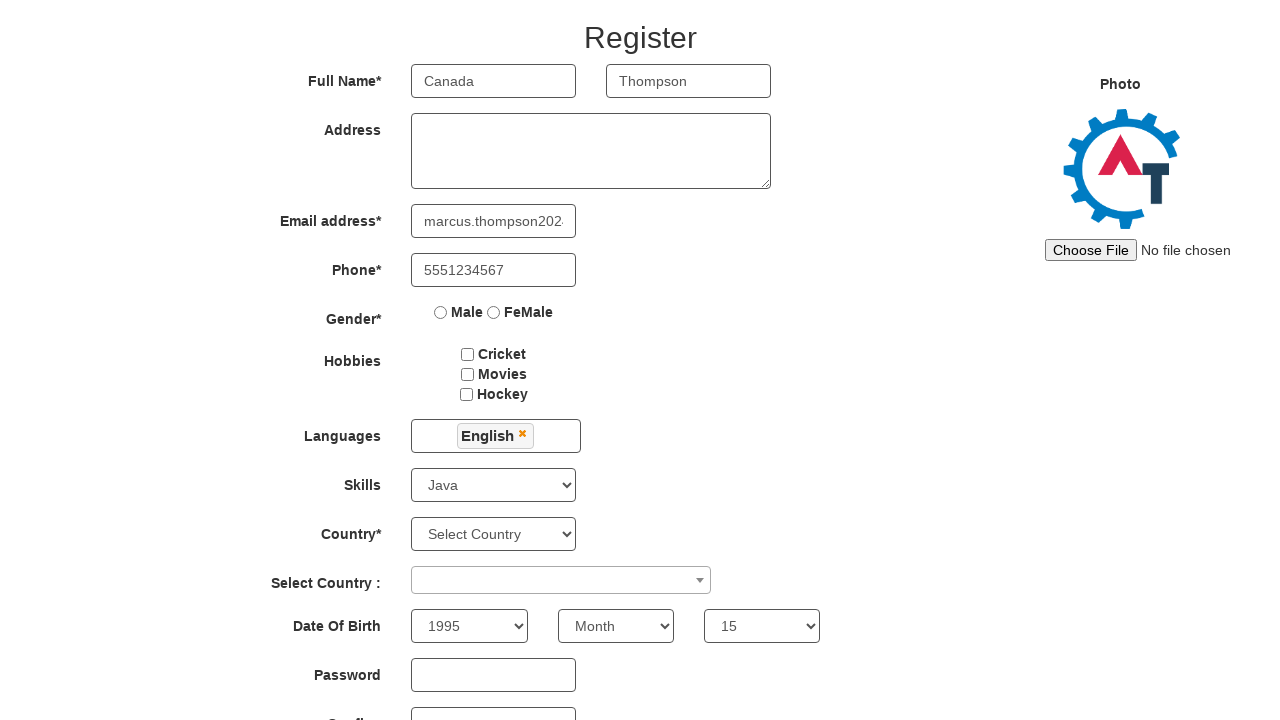

Clicked on country select2 dropdown at (561, 580) on span[role='combobox']
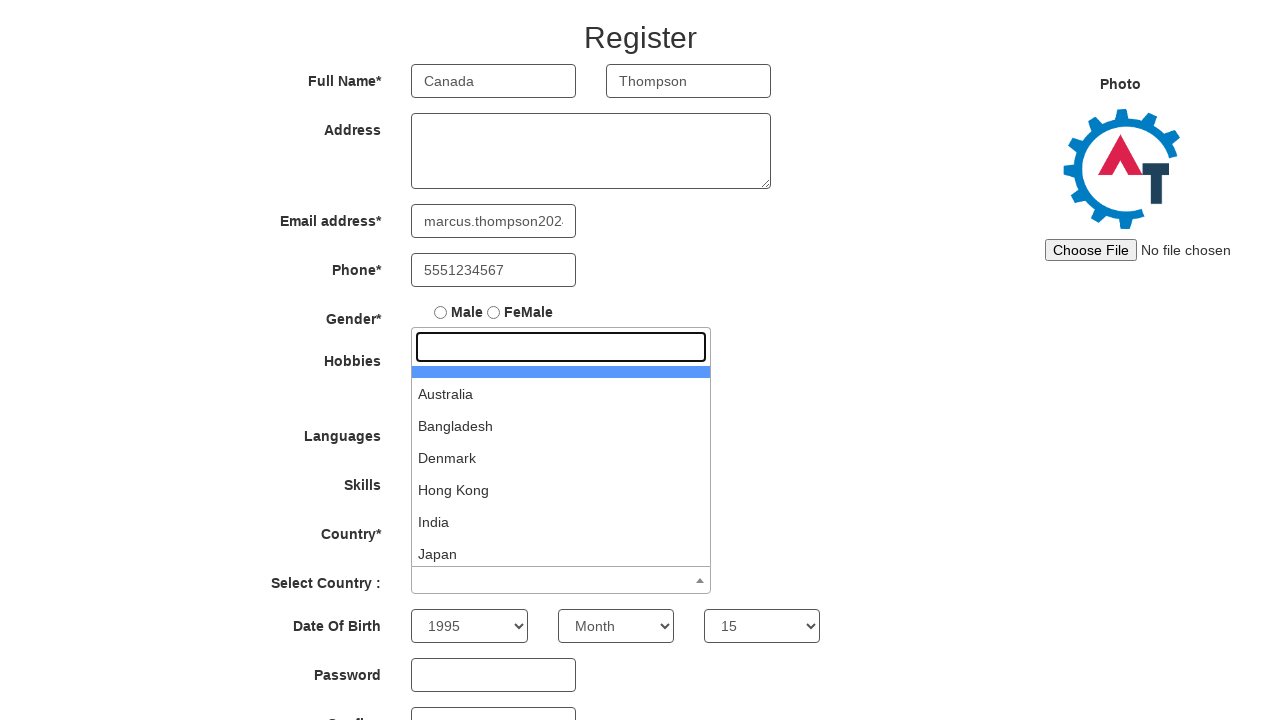

Typed 'Australia' in country search field on .select2-search__field
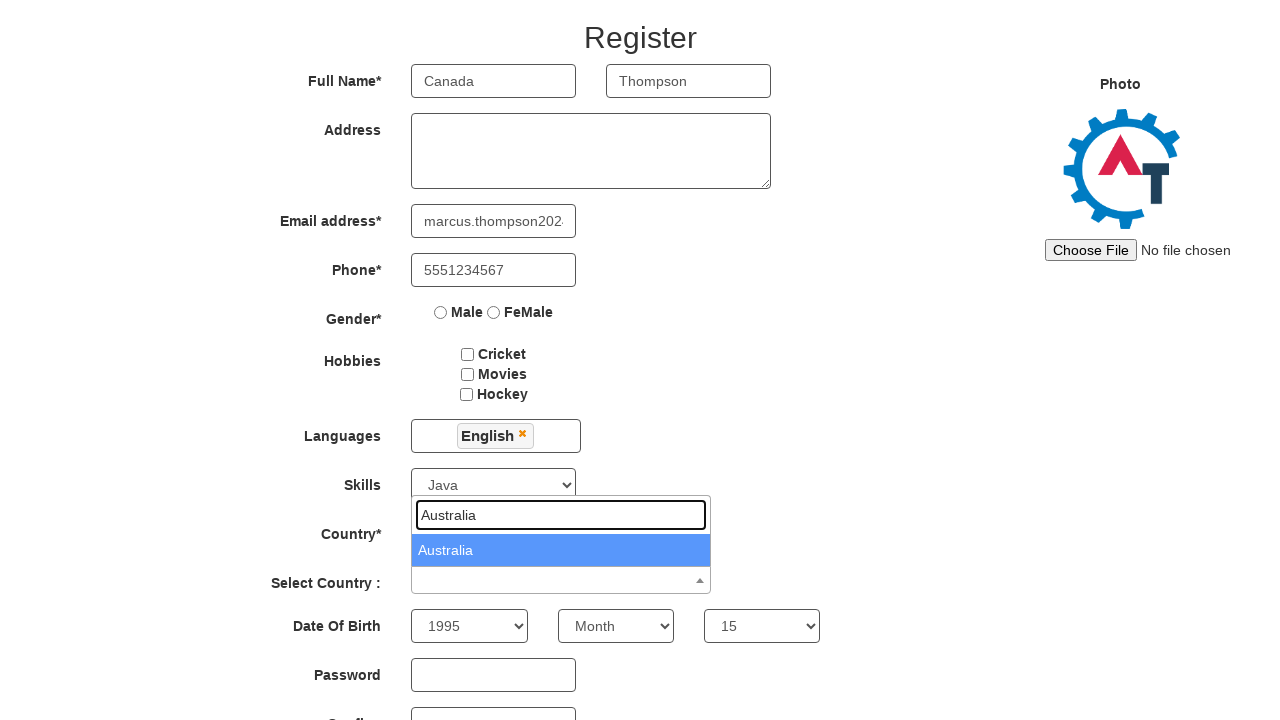

Pressed Enter to select Australia
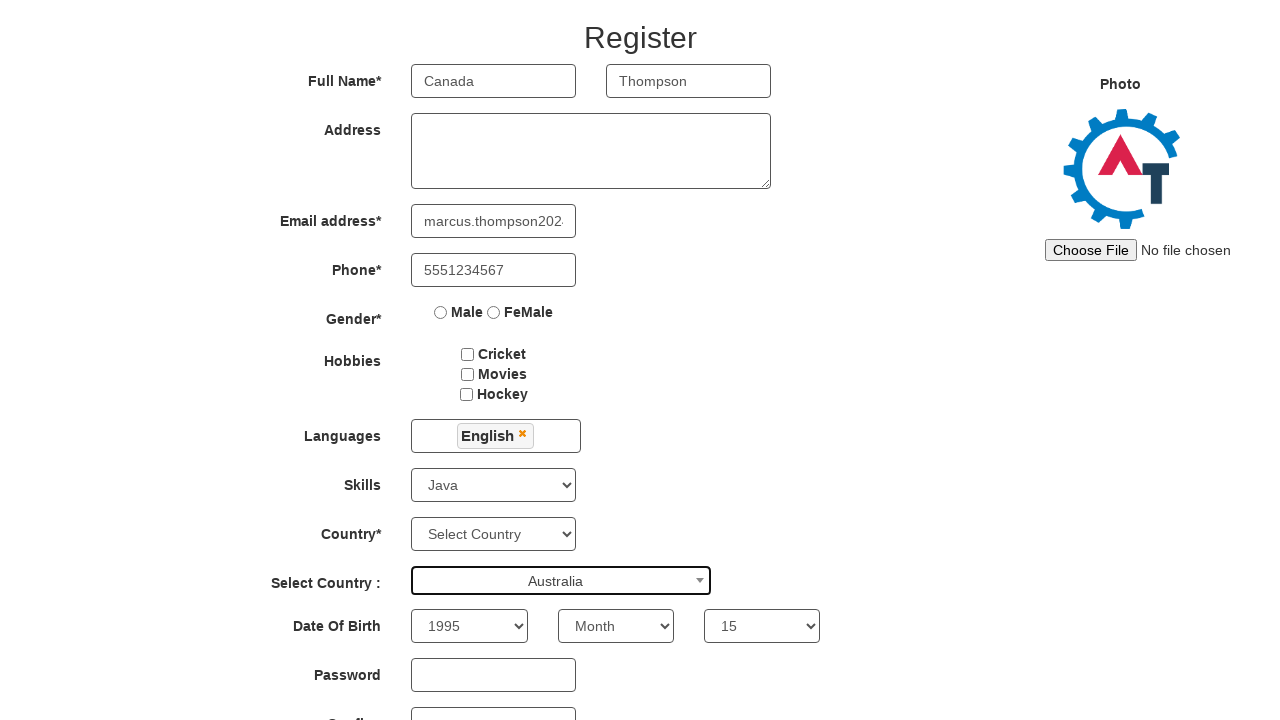

Scrolled down the page by 300 pixels
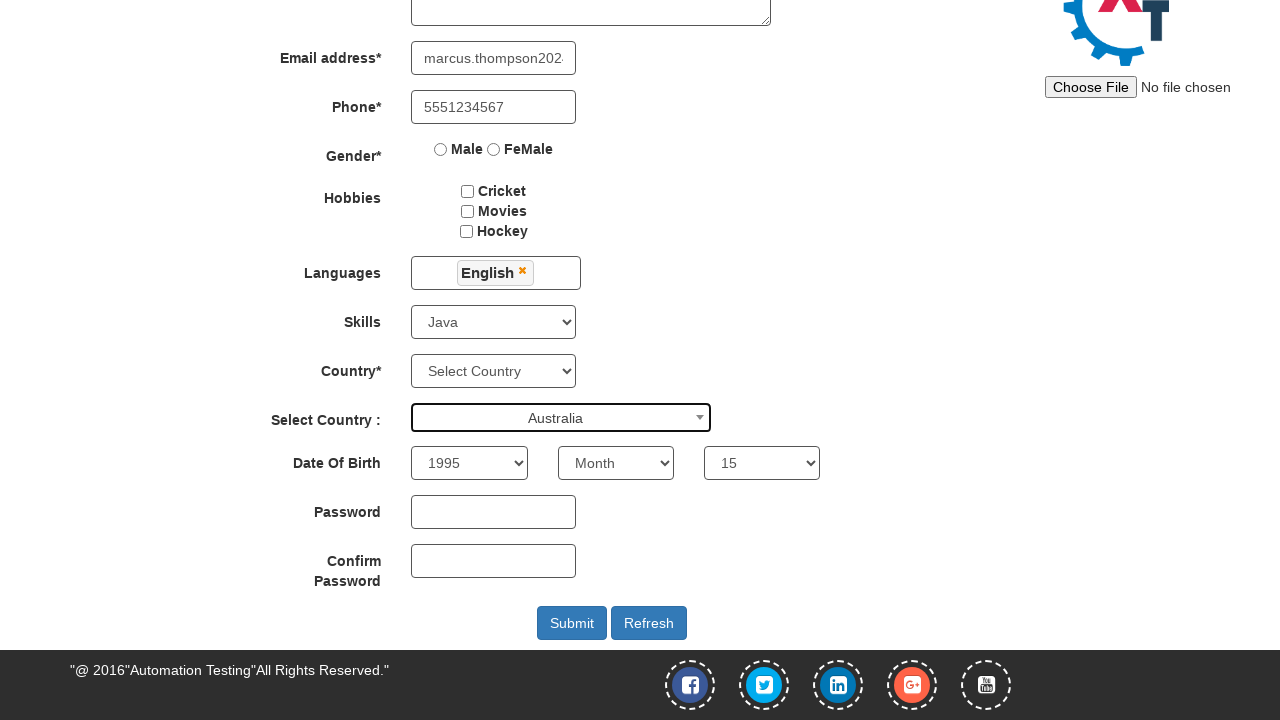

Filled first password field on #firstpassword
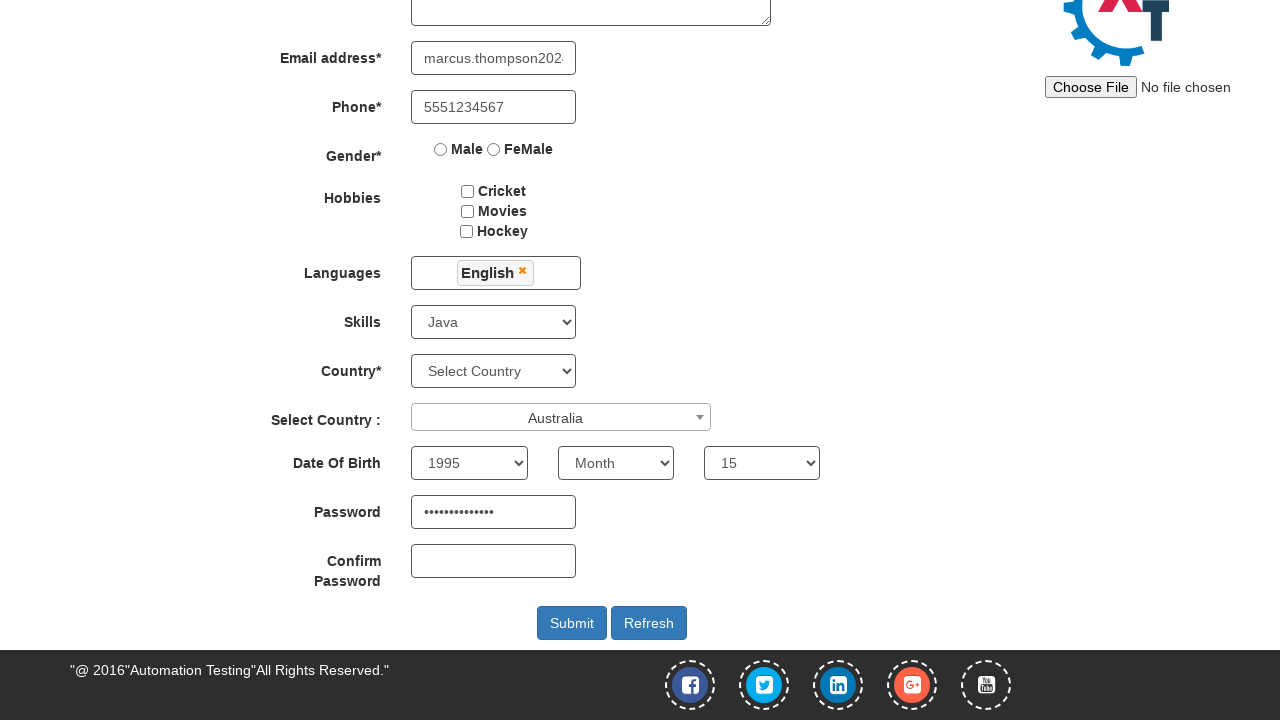

Filled confirm password field on #secondpassword
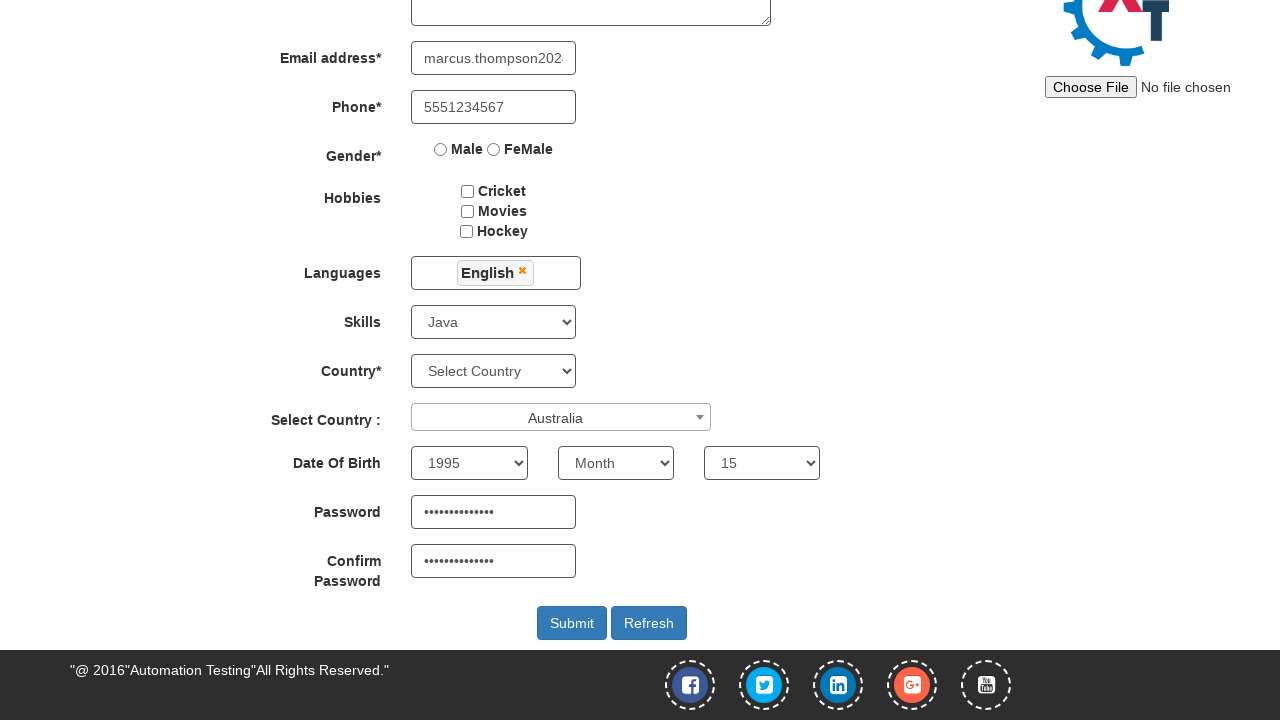

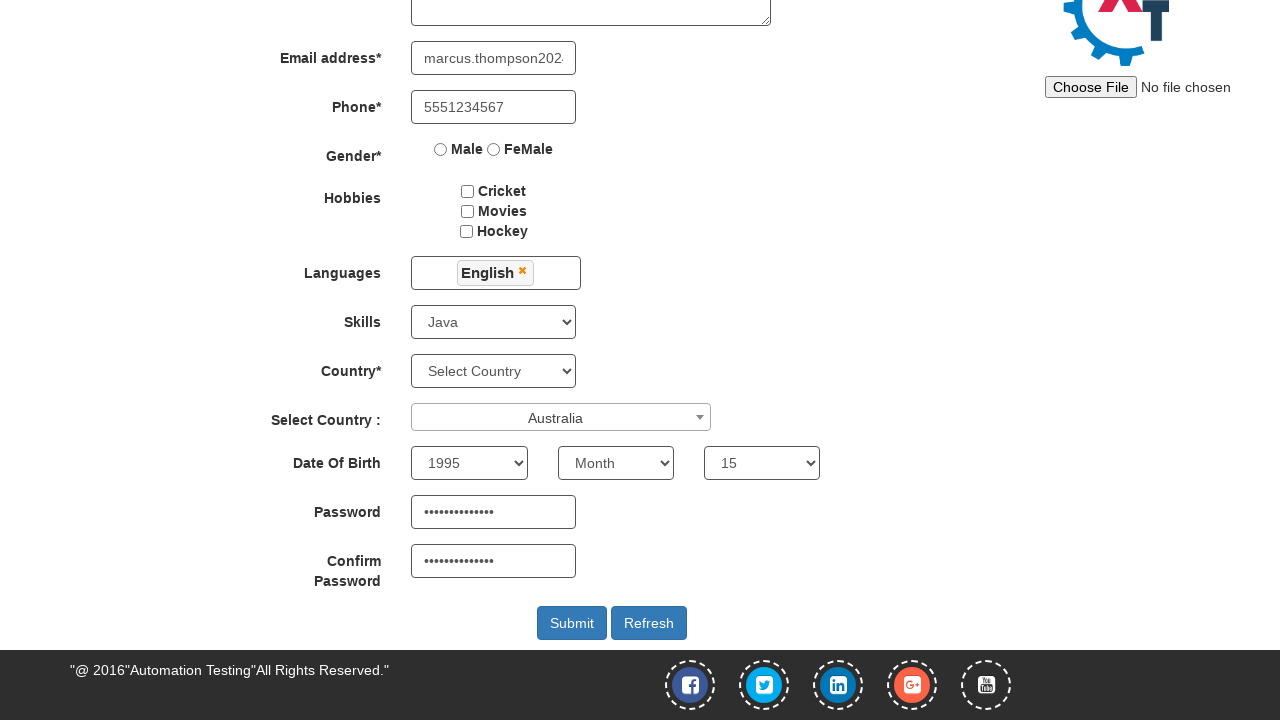